Tests window handling functionality by clicking a button that opens a new window, switching between windows, and returning to the parent window

Starting URL: https://demoqa.com/browser-windows

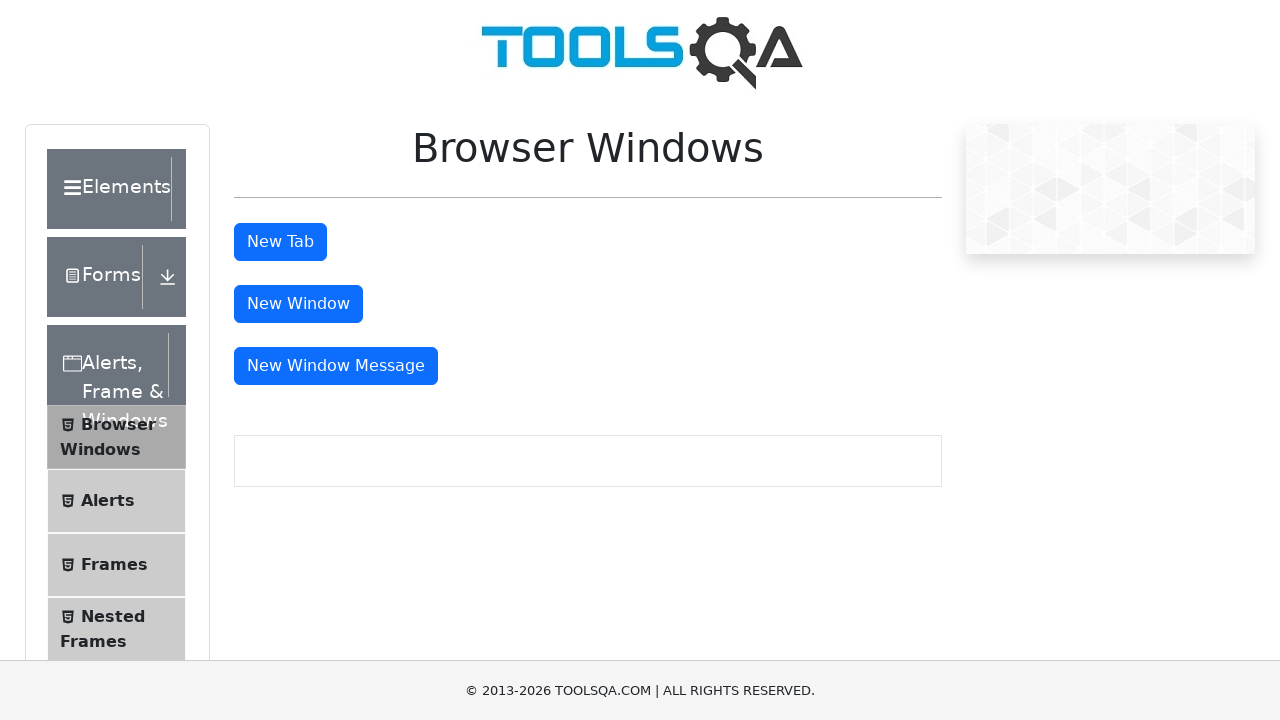

Clicked button to open new window at (298, 304) on #windowButton
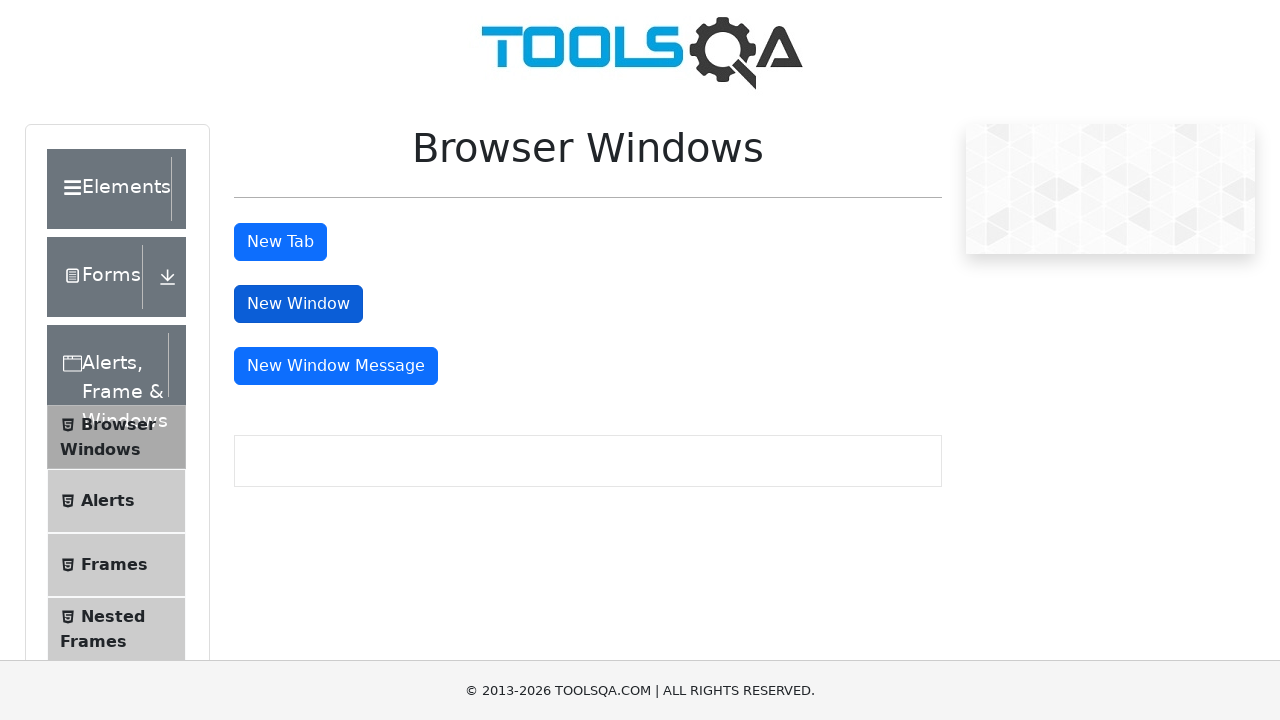

New window opened and captured
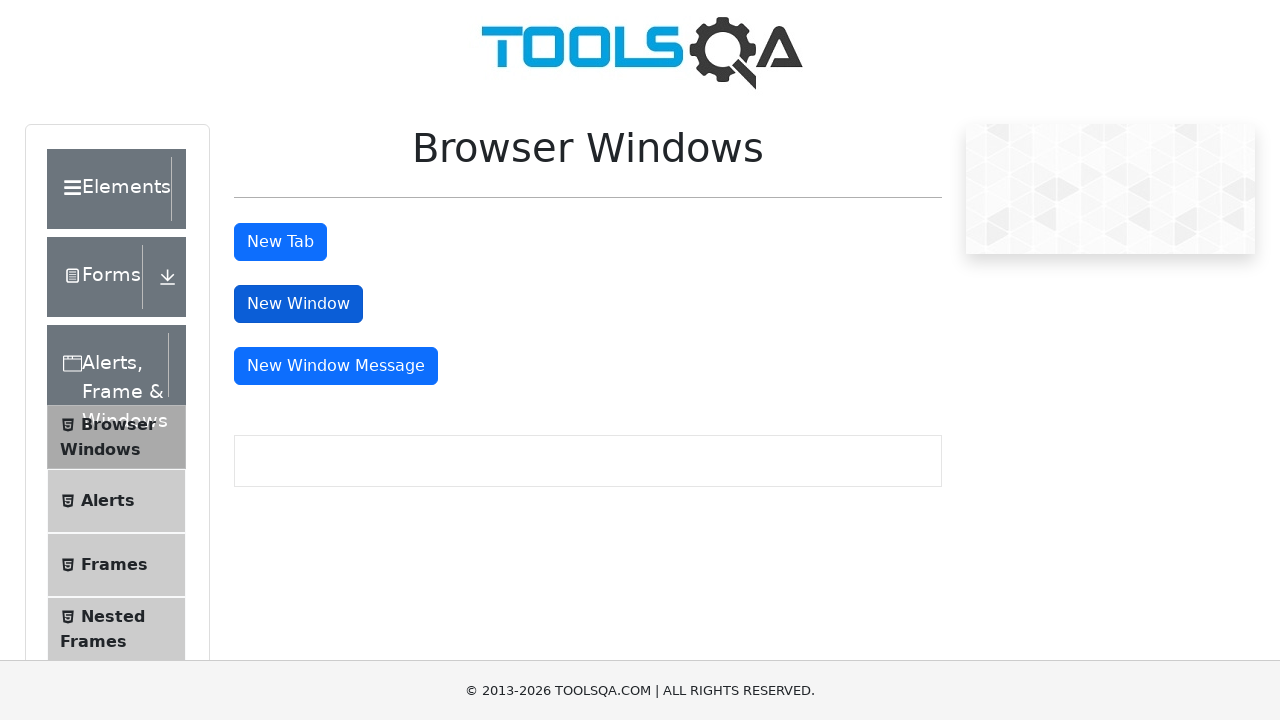

Retrieved original window title: demosite
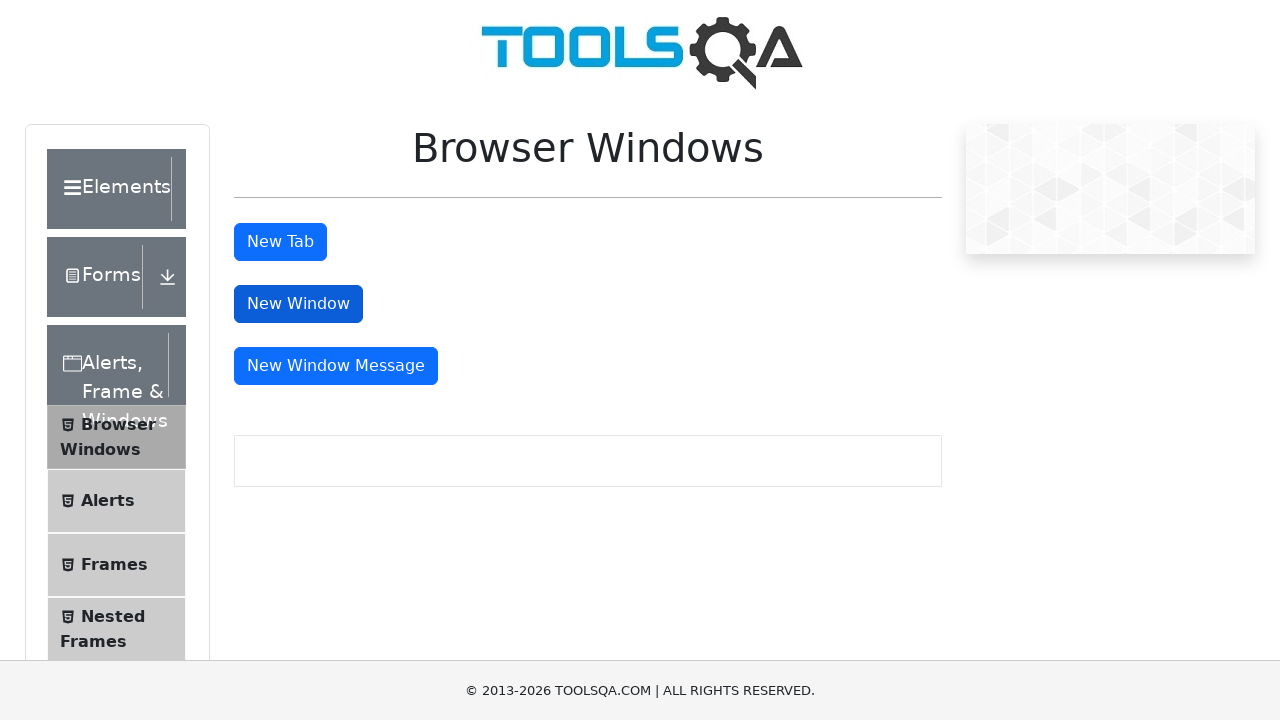

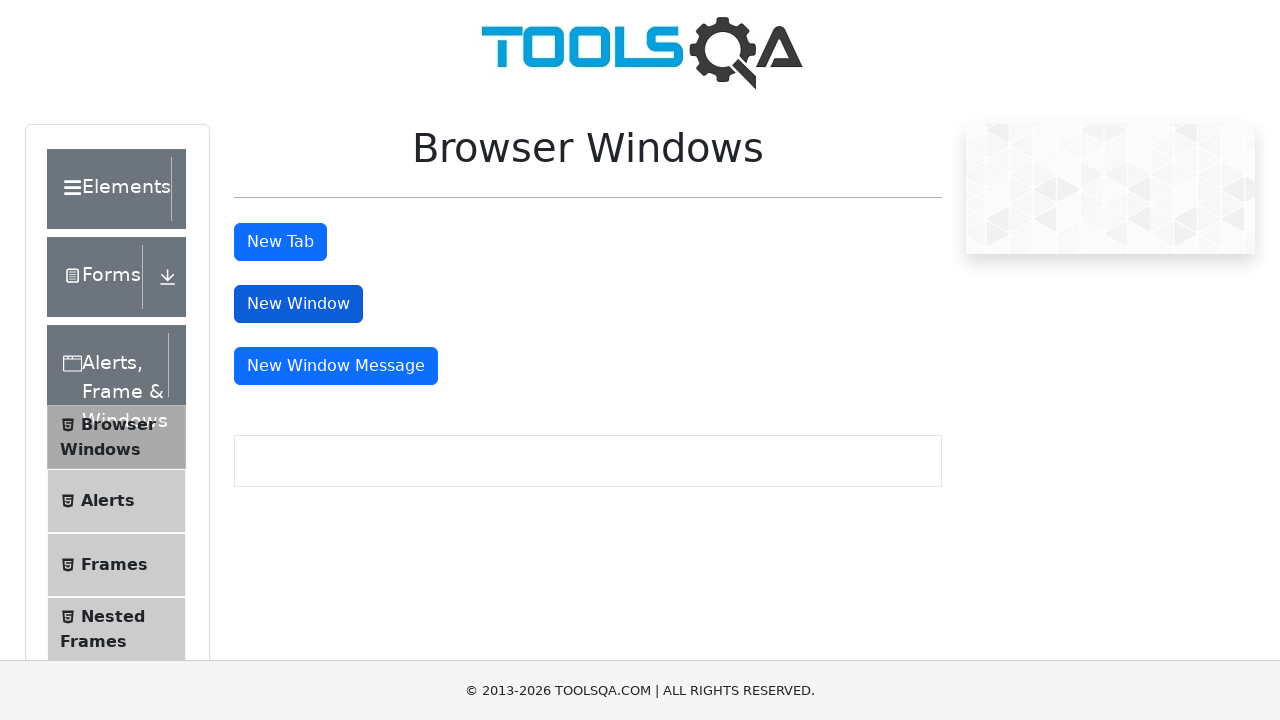